Tests mobile navigation to home page by clicking the CroCoder logo in the navigation bar and verifying the main heading is displayed.

Starting URL: https://www.crocoder.dev

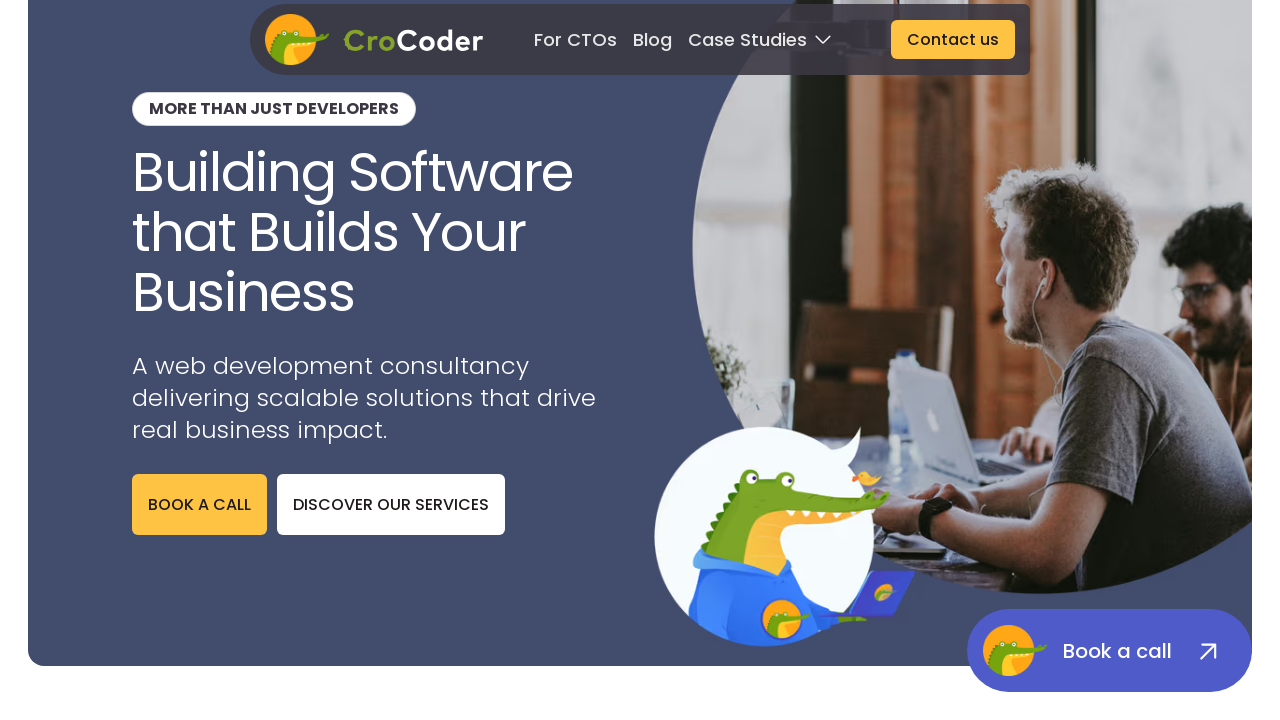

Navigation bar loaded
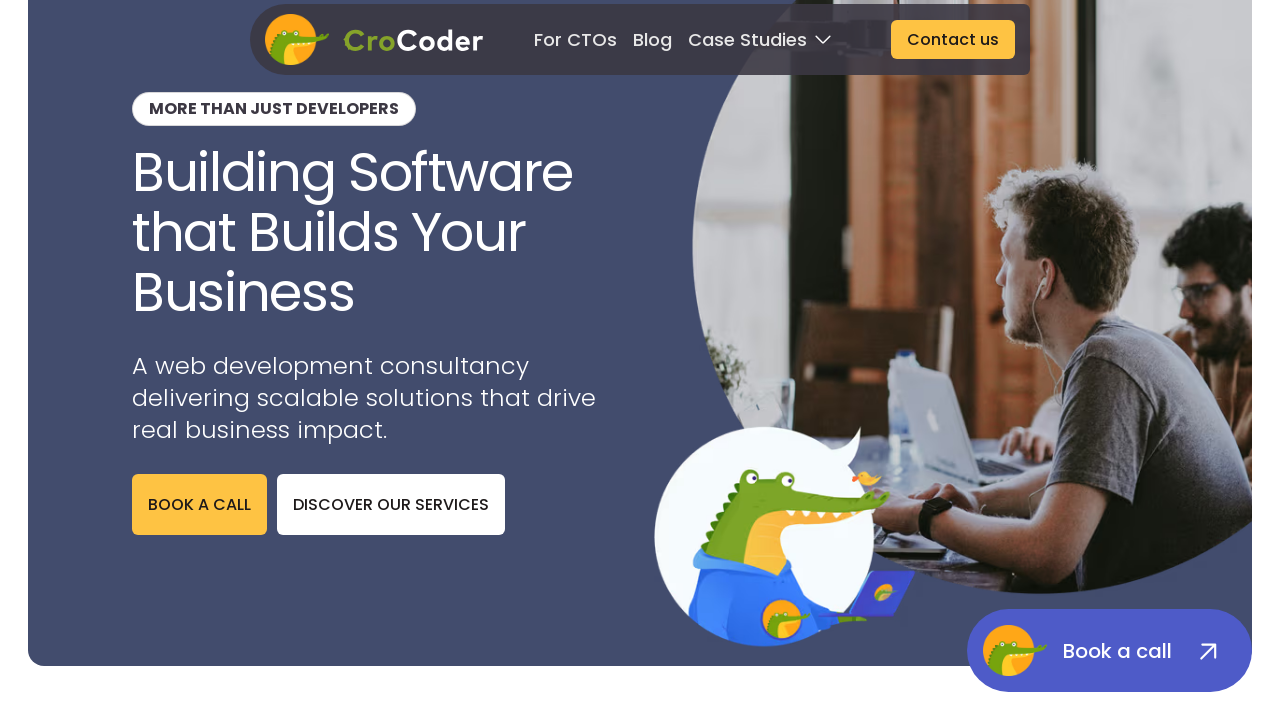

Clicked CroCoder logo in navigation bar at (297, 40) on nav >> internal:role=img[name="Crocoder Crocodile Logo"i]
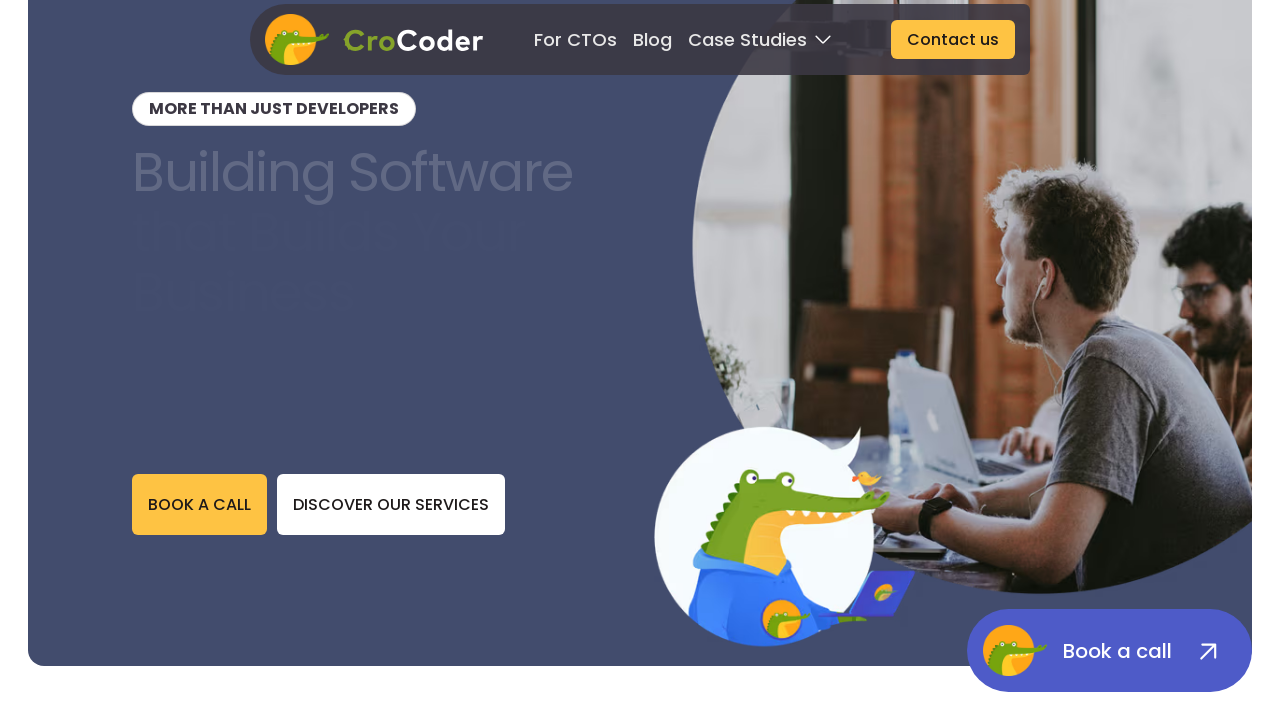

Home page main heading 'Building Software that Builds Your Business' is displayed
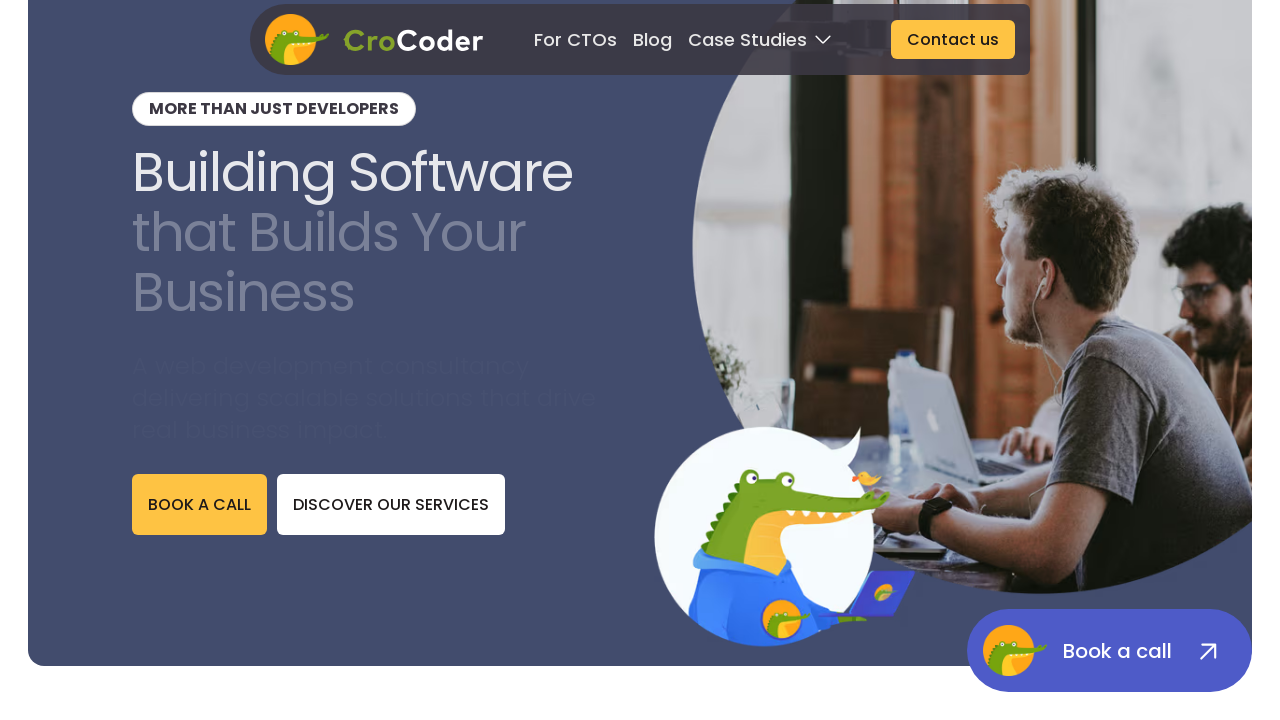

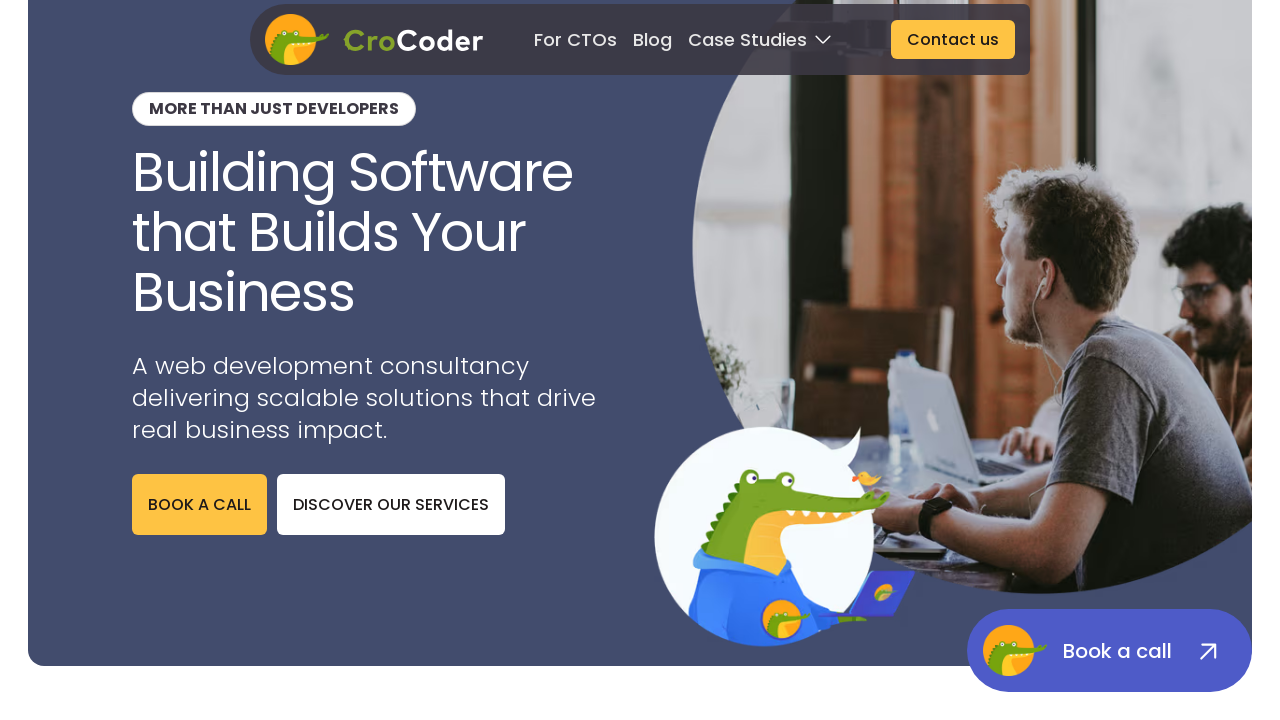